Tests the search functionality by navigating to the search page, entering a programming language name, and verifying search results contain the searched term

Starting URL: https://www.99-bottles-of-beer.net/

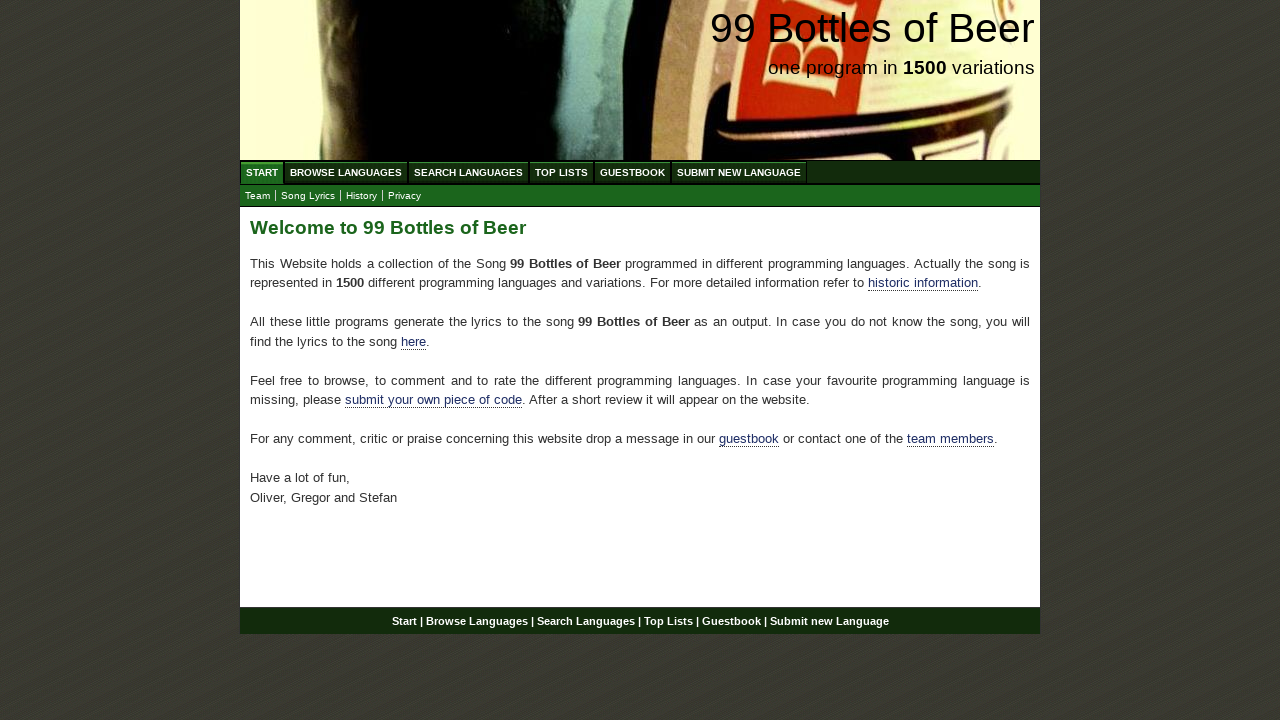

Clicked on Search Languages menu at (468, 172) on xpath=//ul[@id='menu']/li/a[@href='/search.html']
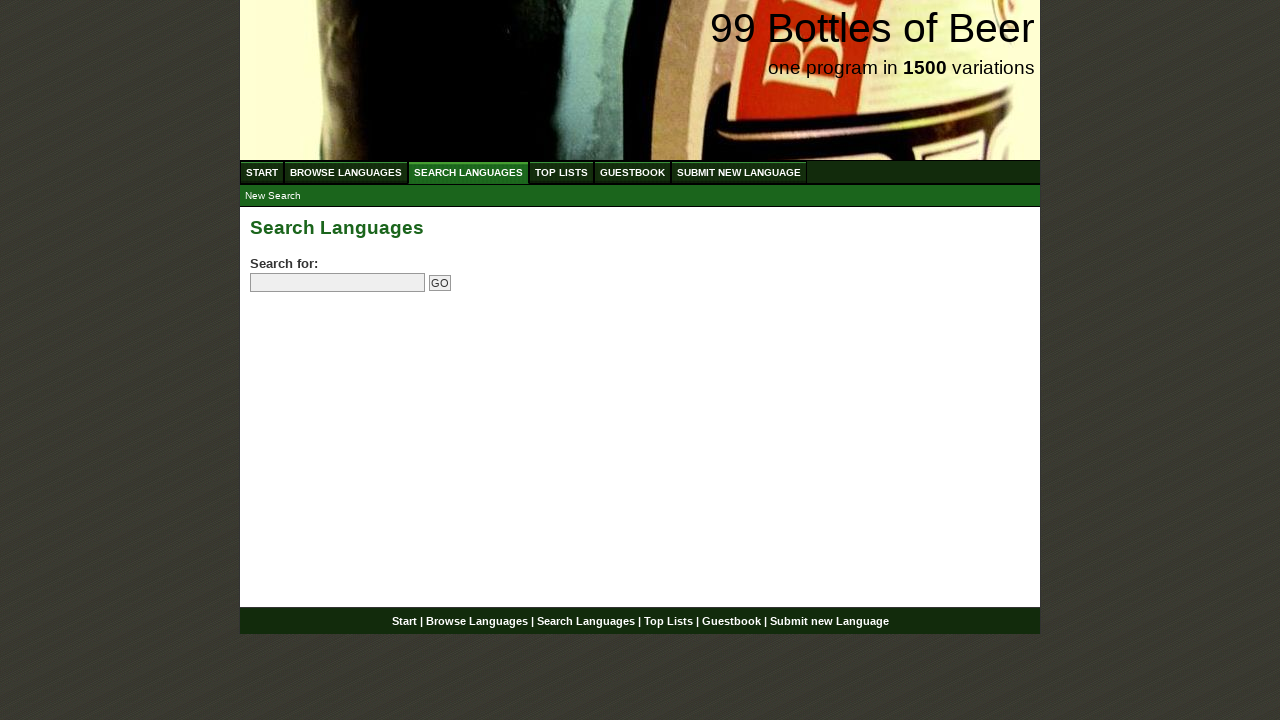

Clicked on the search field at (338, 283) on input[name='search']
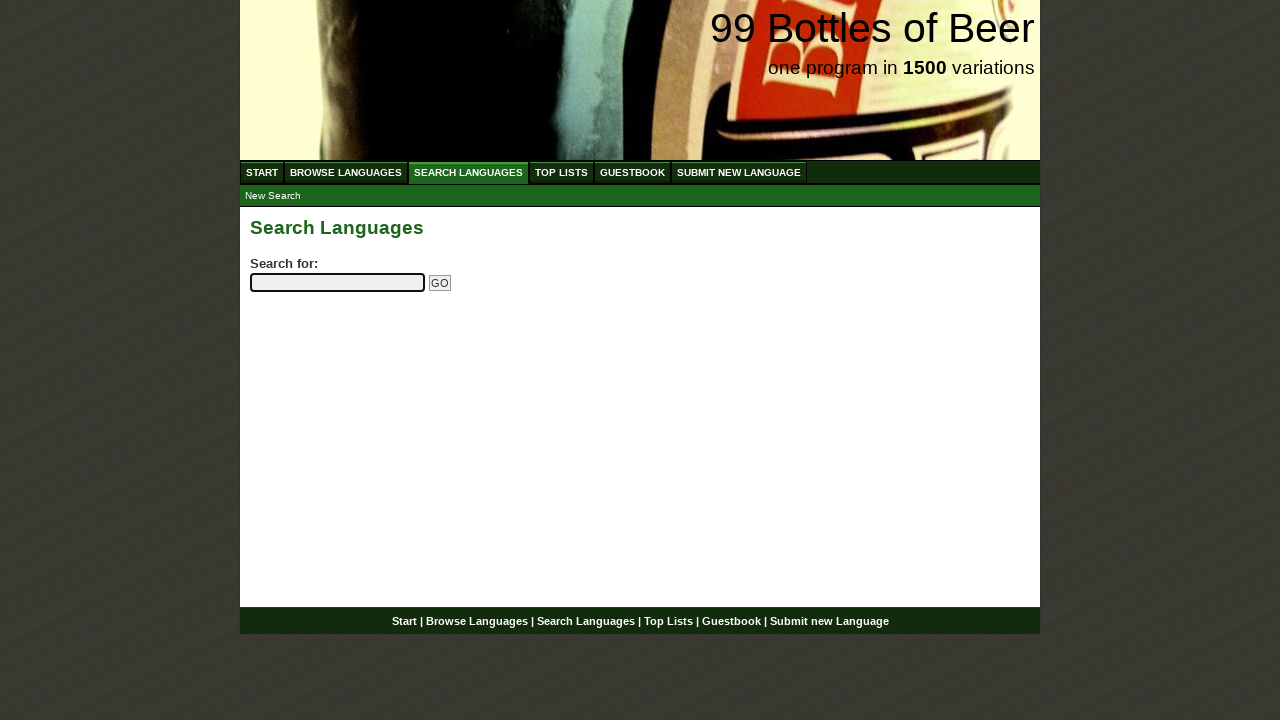

Entered 'python' in search field on input[name='search']
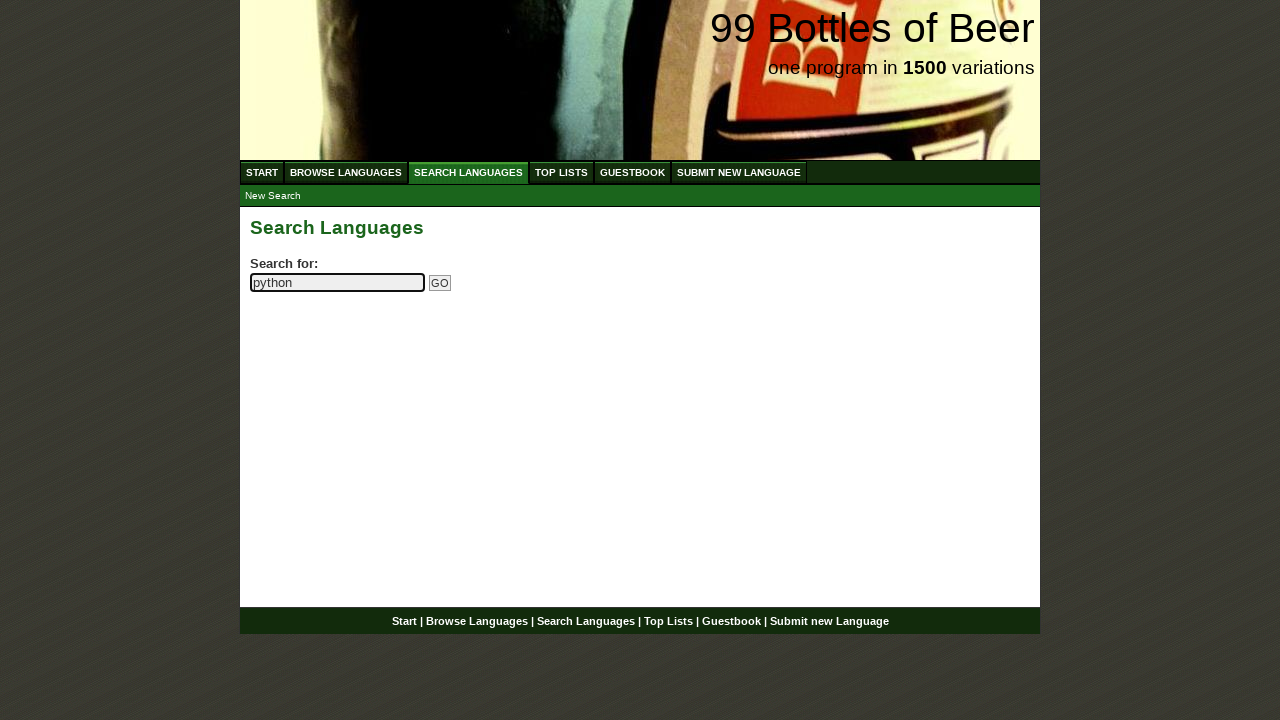

Clicked the Go button to submit search at (440, 283) on input[name='submitsearch']
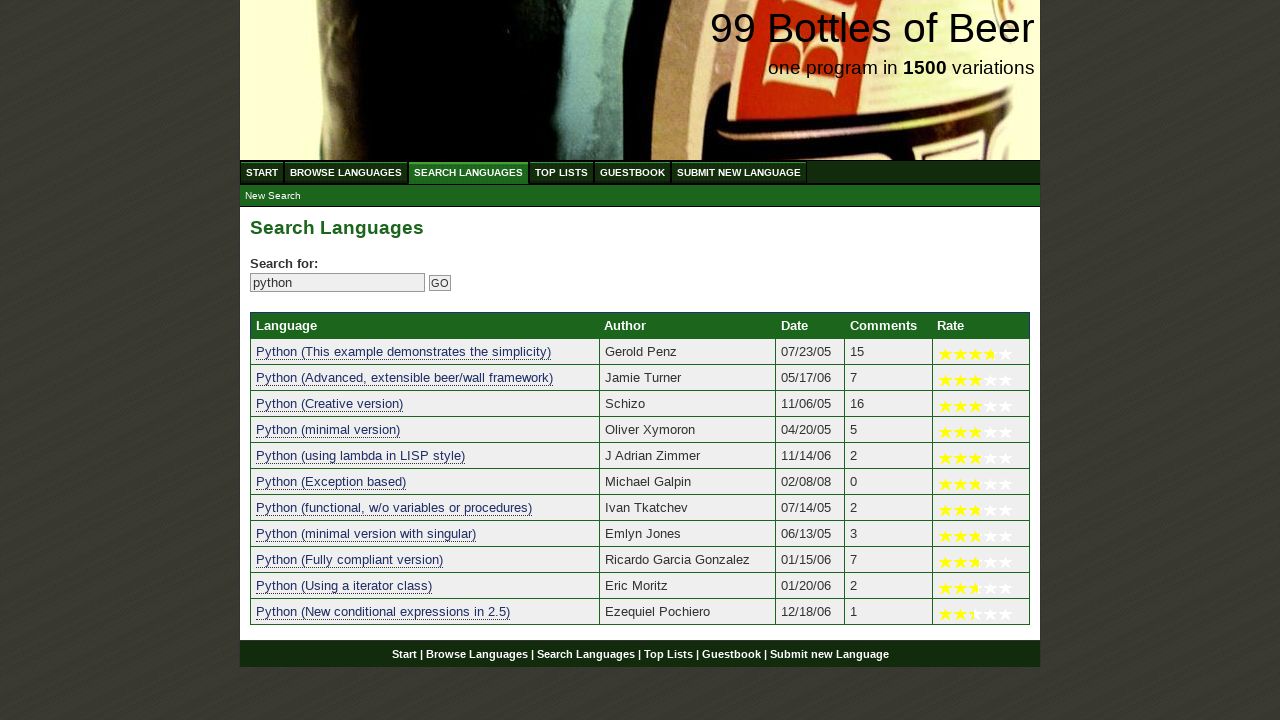

Search results table loaded with programming language entries
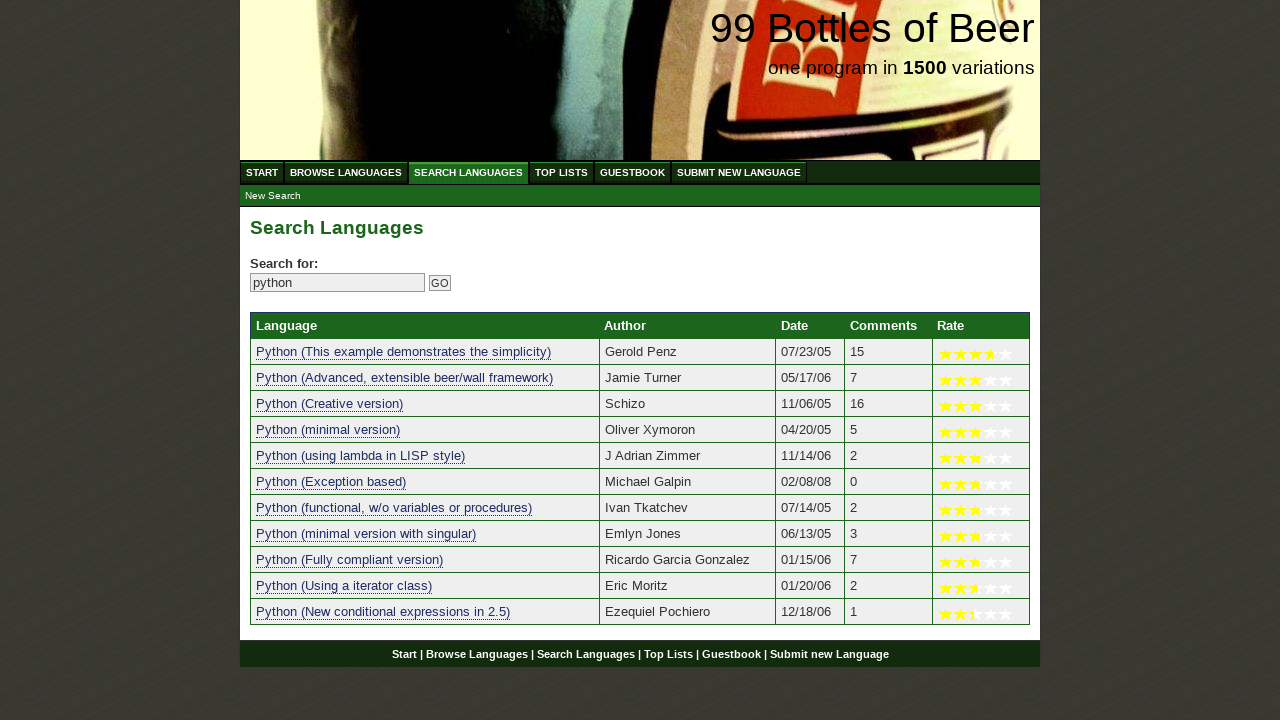

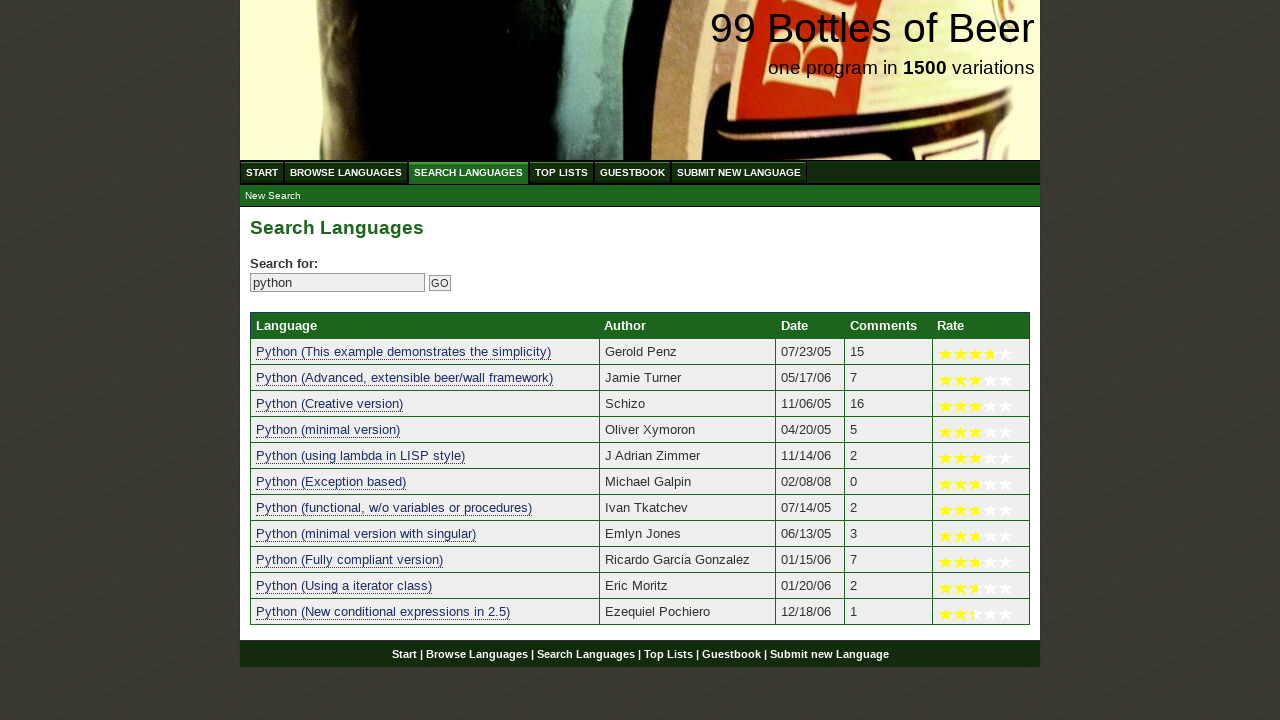